Tests navigation through footer links by opening each link in a new tab and retrieving the page titles

Starting URL: https://rahulshettyacademy.com/AutomationPractice/

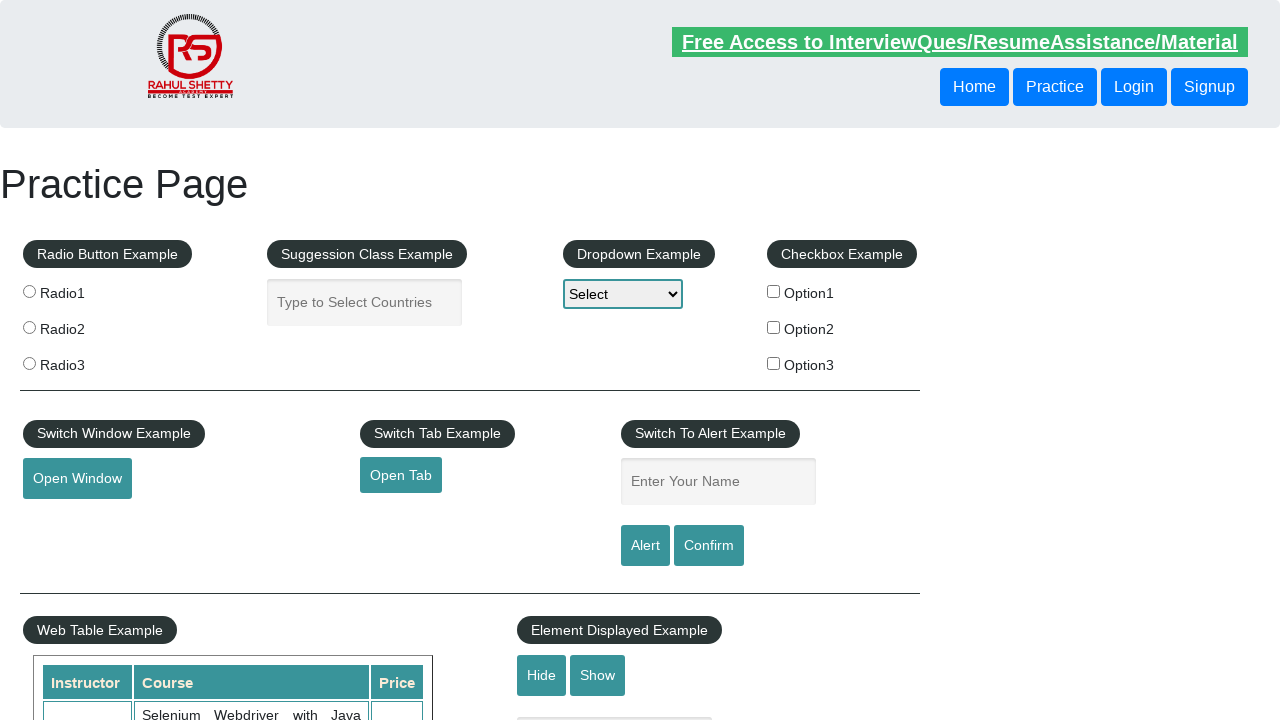

Located all links on page - found 27 total links
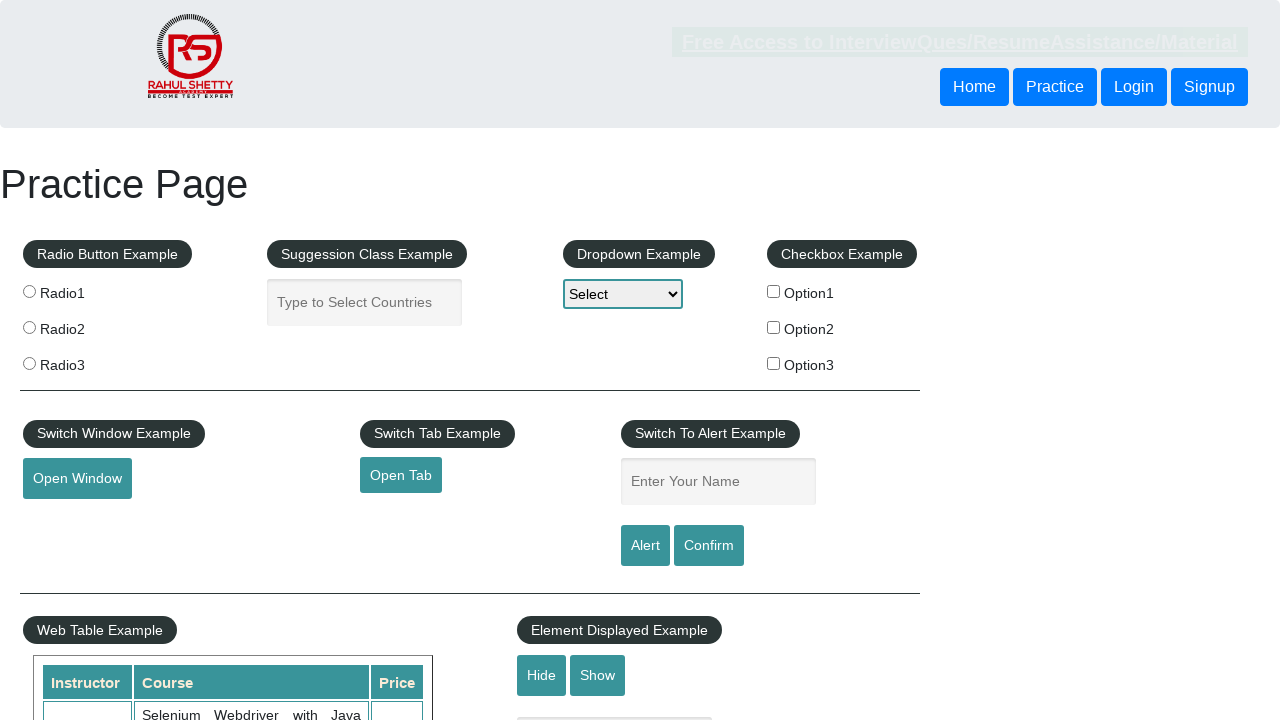

Located footer section with ID 'gf-BIG'
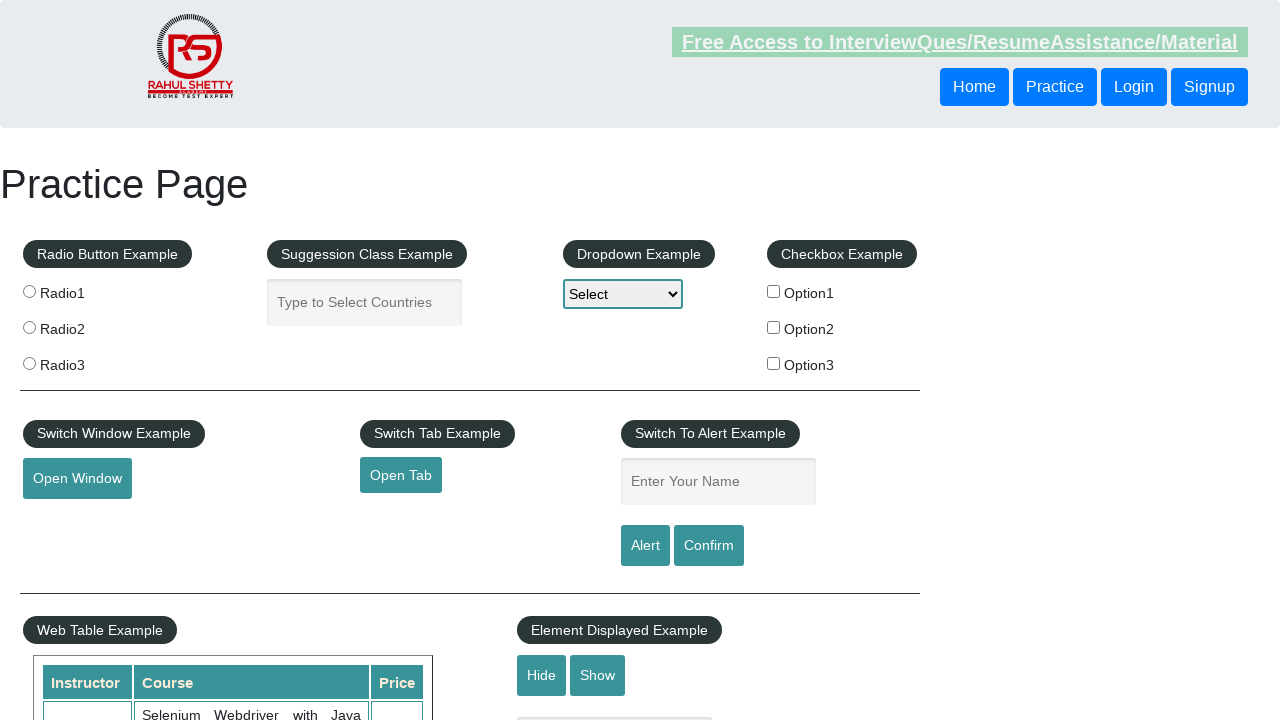

Located all links in footer - found 20 total footer links
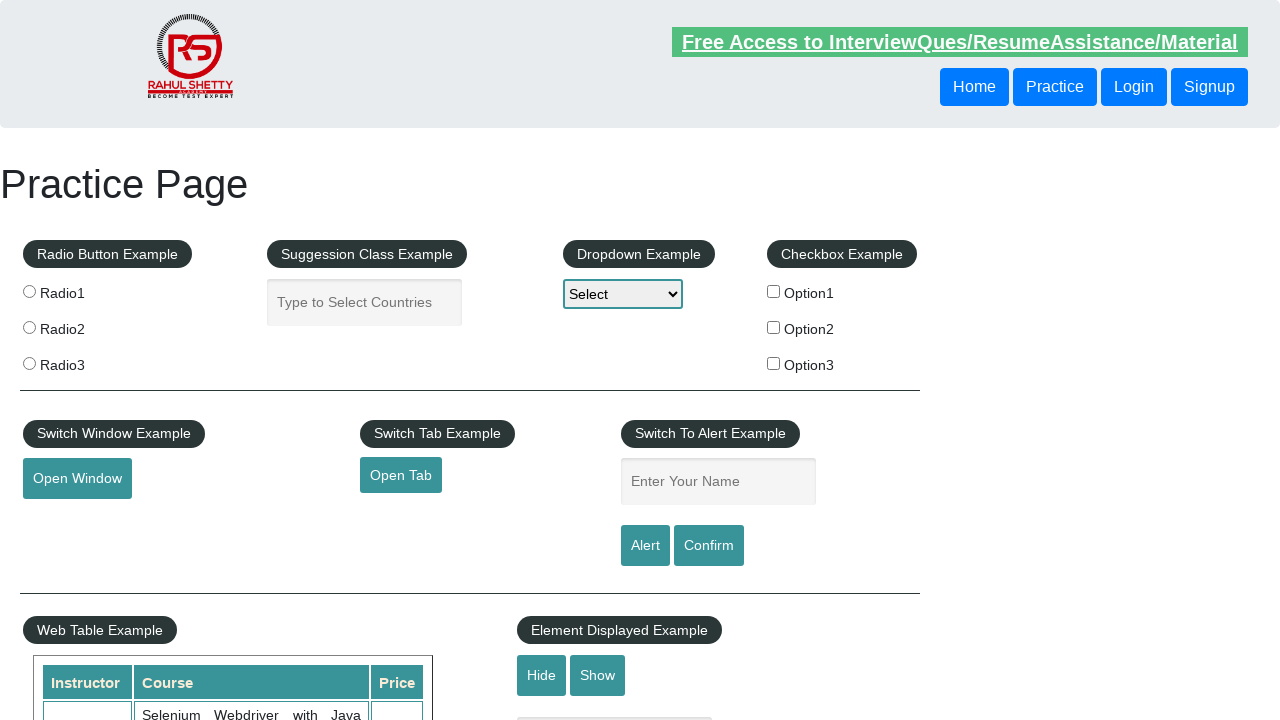

Located first column of footer using XPath
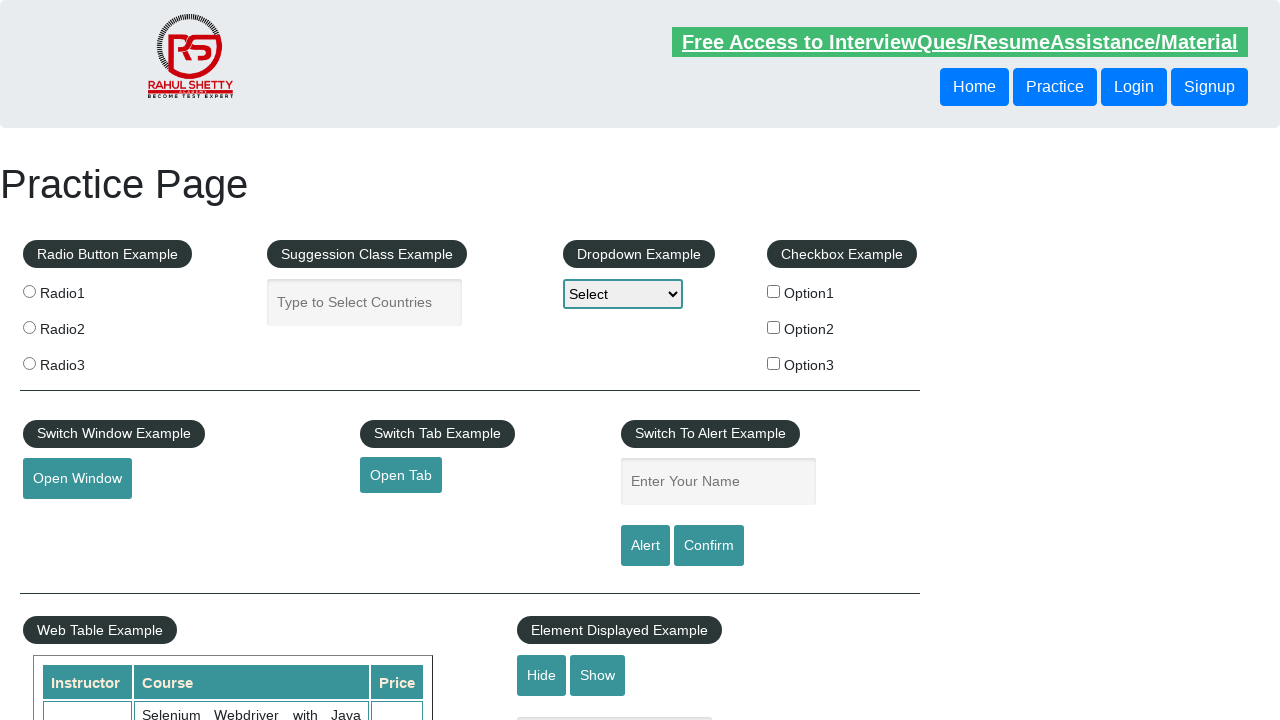

Located all links in first footer column - found 5 links
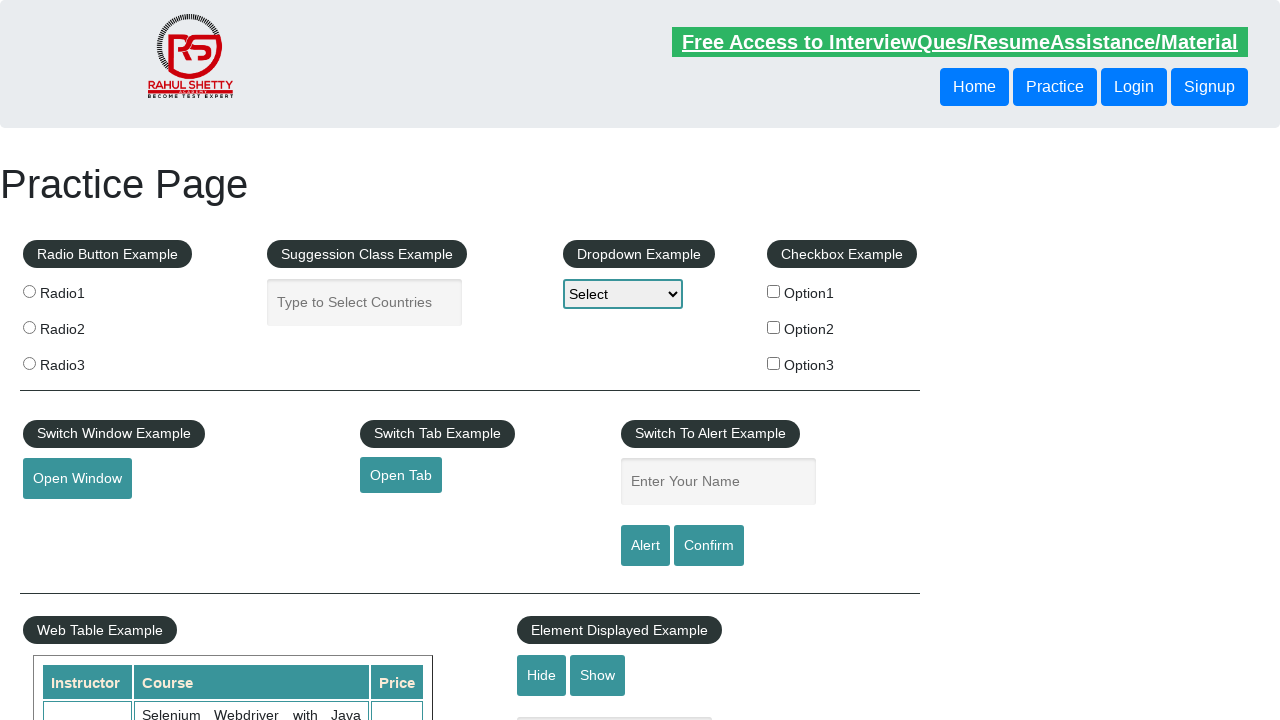

Opened footer link #1 in new tab using Ctrl+Click at (68, 520) on #gf-BIG >> xpath=//table/tbody/tr/td[1]/ul >> a >> nth=1
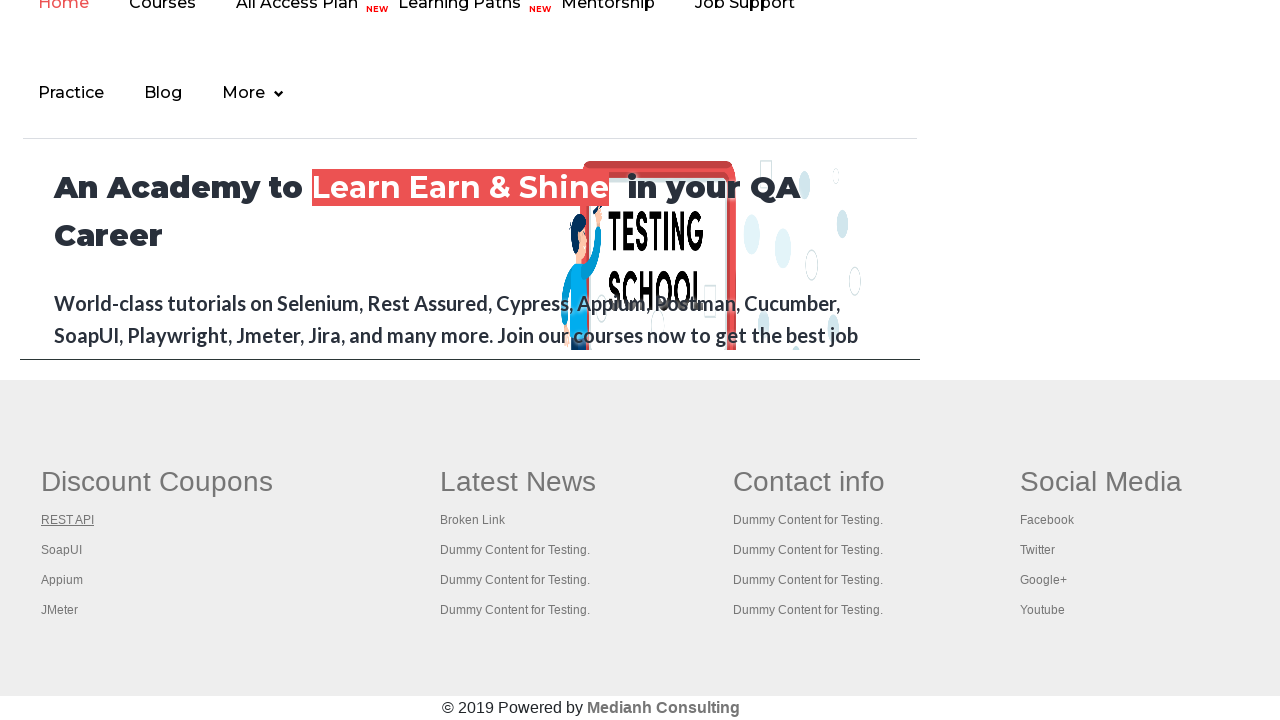

Retrieved title of new page: 'REST API Tutorial'
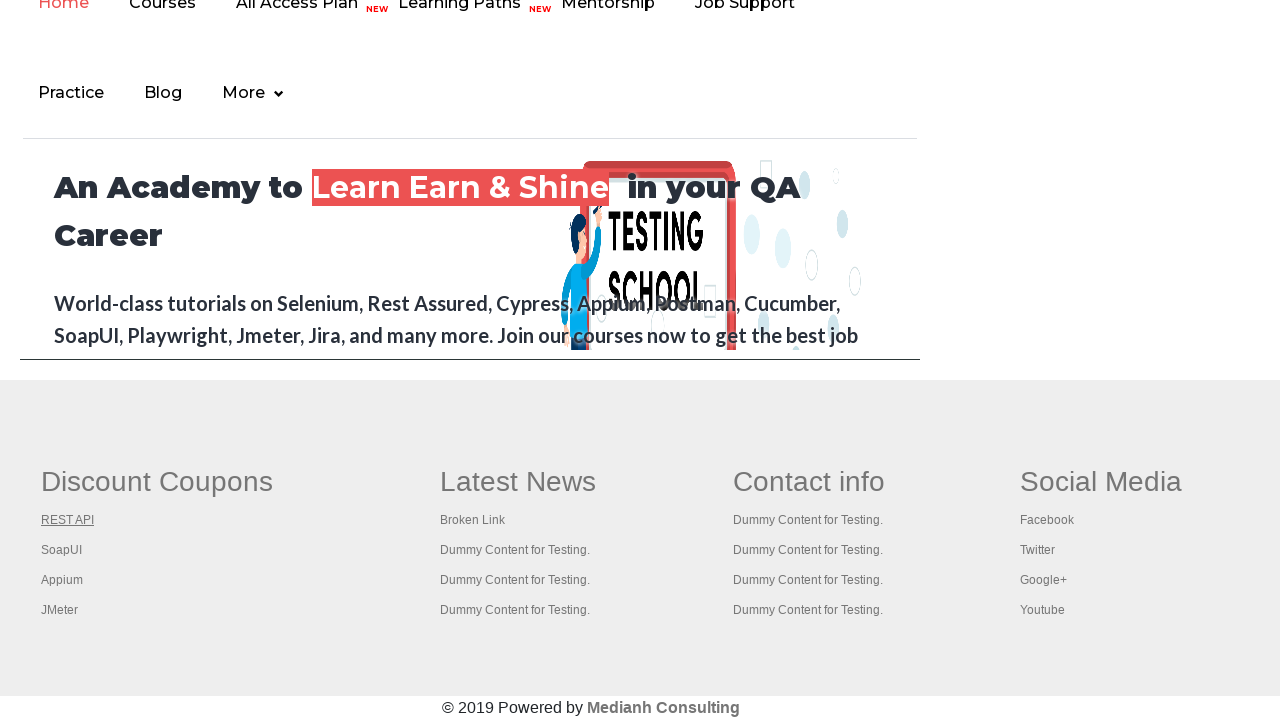

Closed new tab for footer link #1
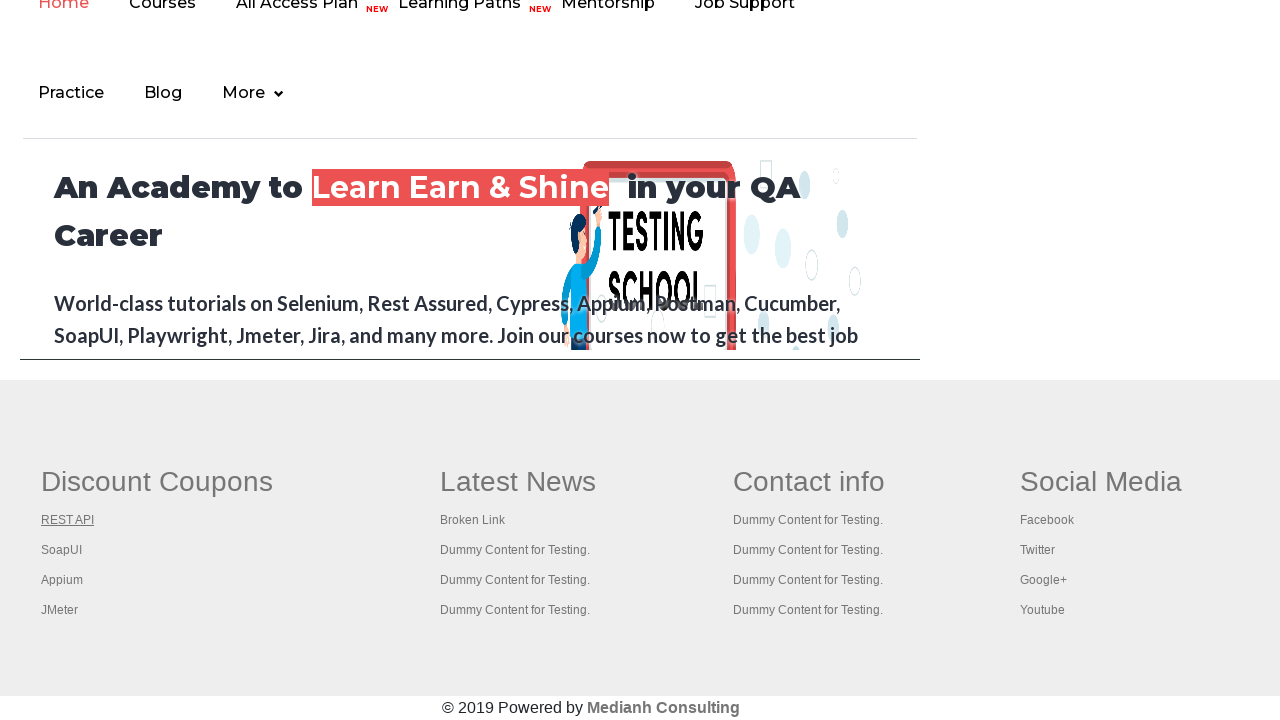

Opened footer link #2 in new tab using Ctrl+Click at (62, 550) on #gf-BIG >> xpath=//table/tbody/tr/td[1]/ul >> a >> nth=2
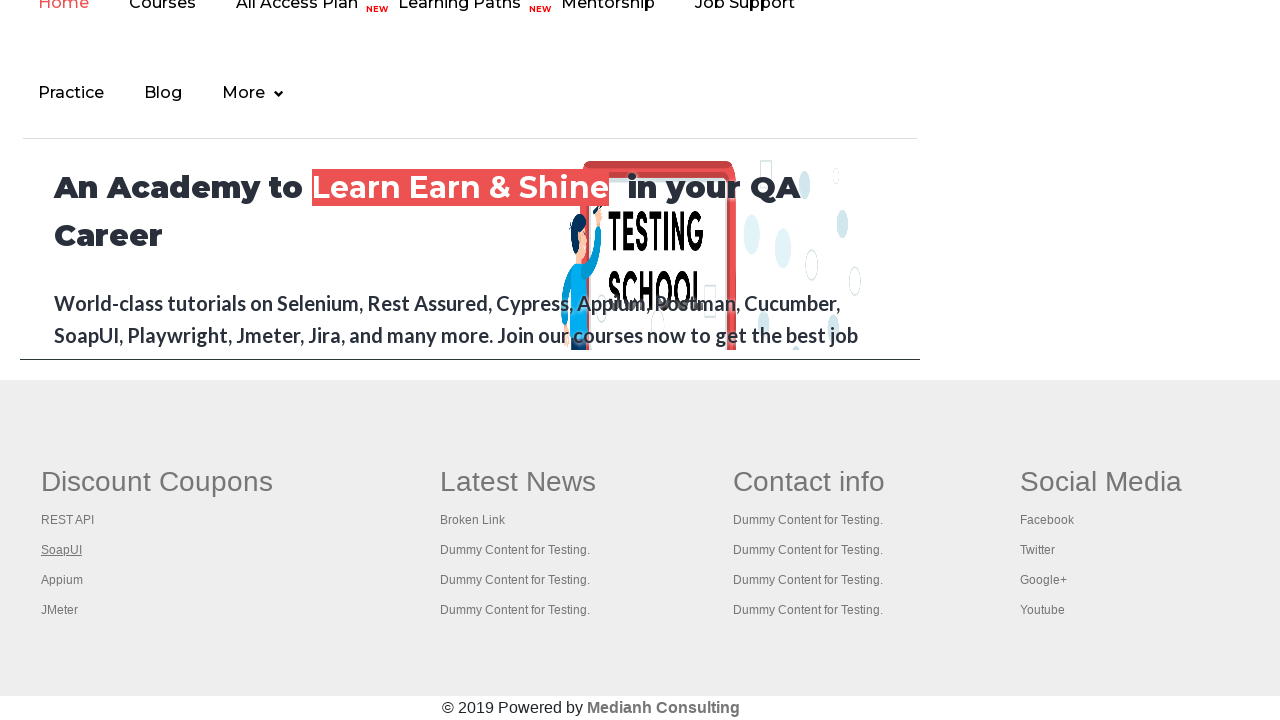

Retrieved title of new page: 'The World’s Most Popular API Testing Tool | SoapUI'
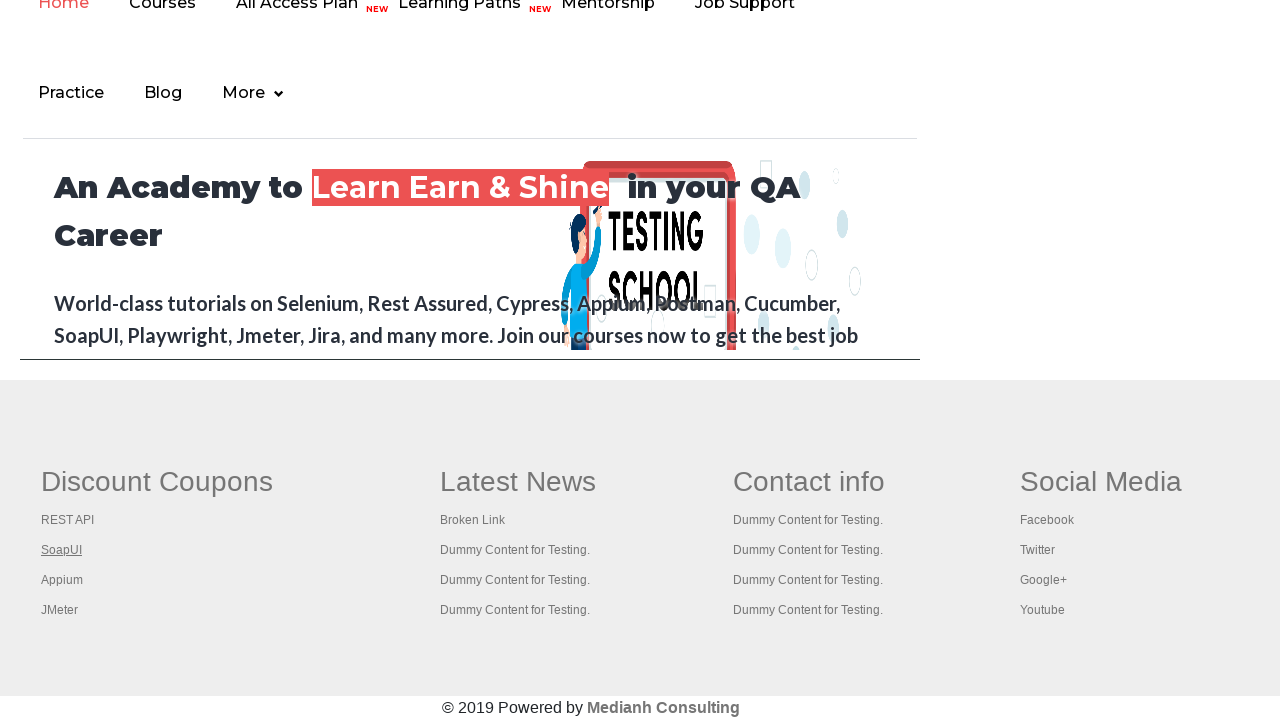

Closed new tab for footer link #2
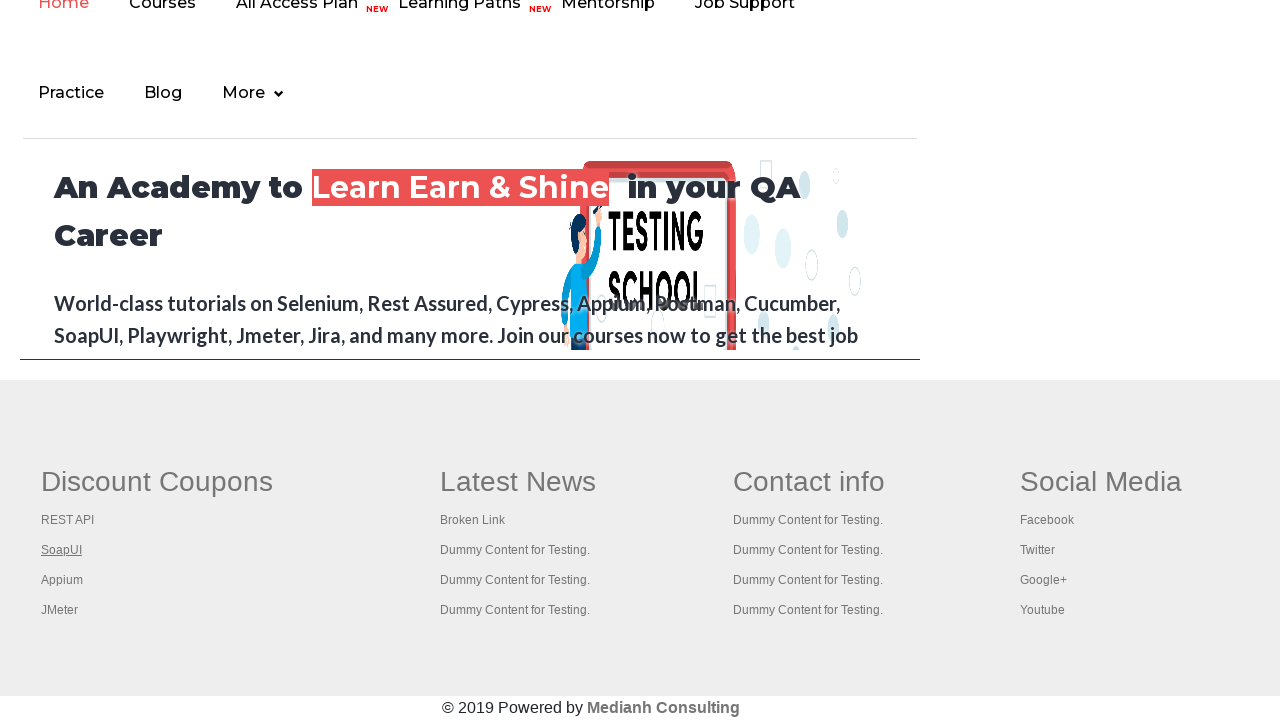

Opened footer link #3 in new tab using Ctrl+Click at (62, 580) on #gf-BIG >> xpath=//table/tbody/tr/td[1]/ul >> a >> nth=3
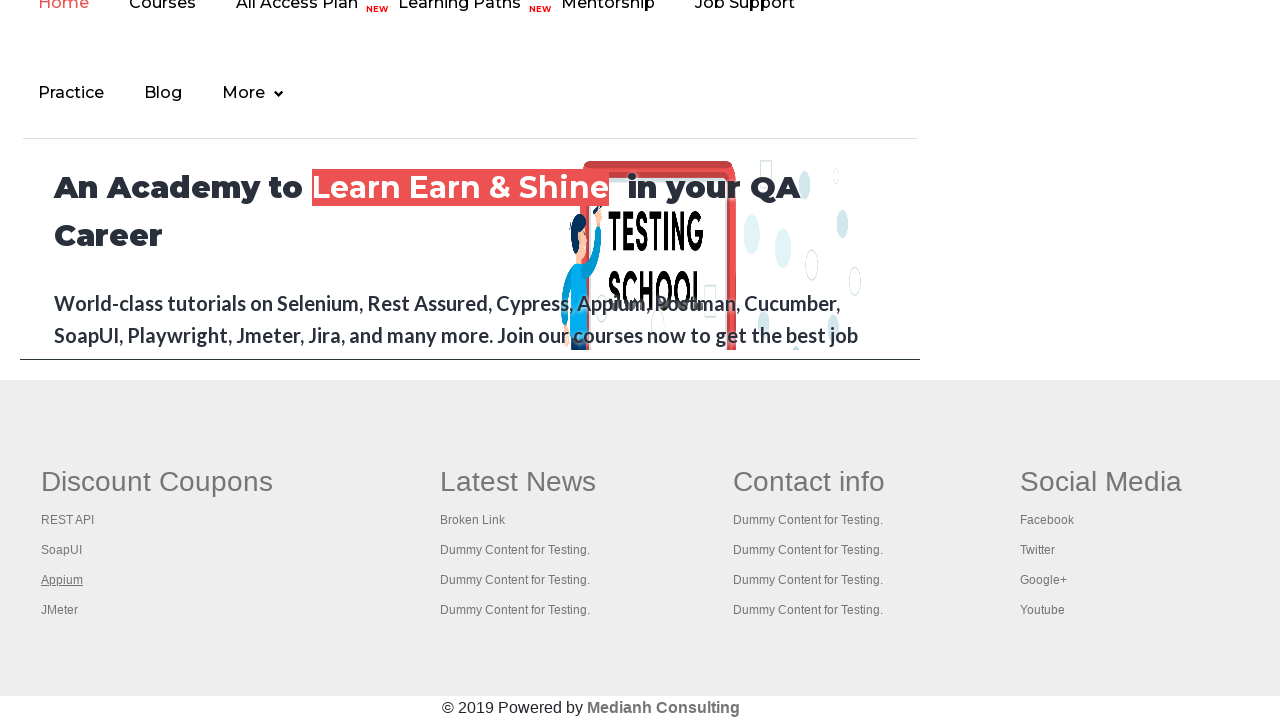

Retrieved title of new page: ''
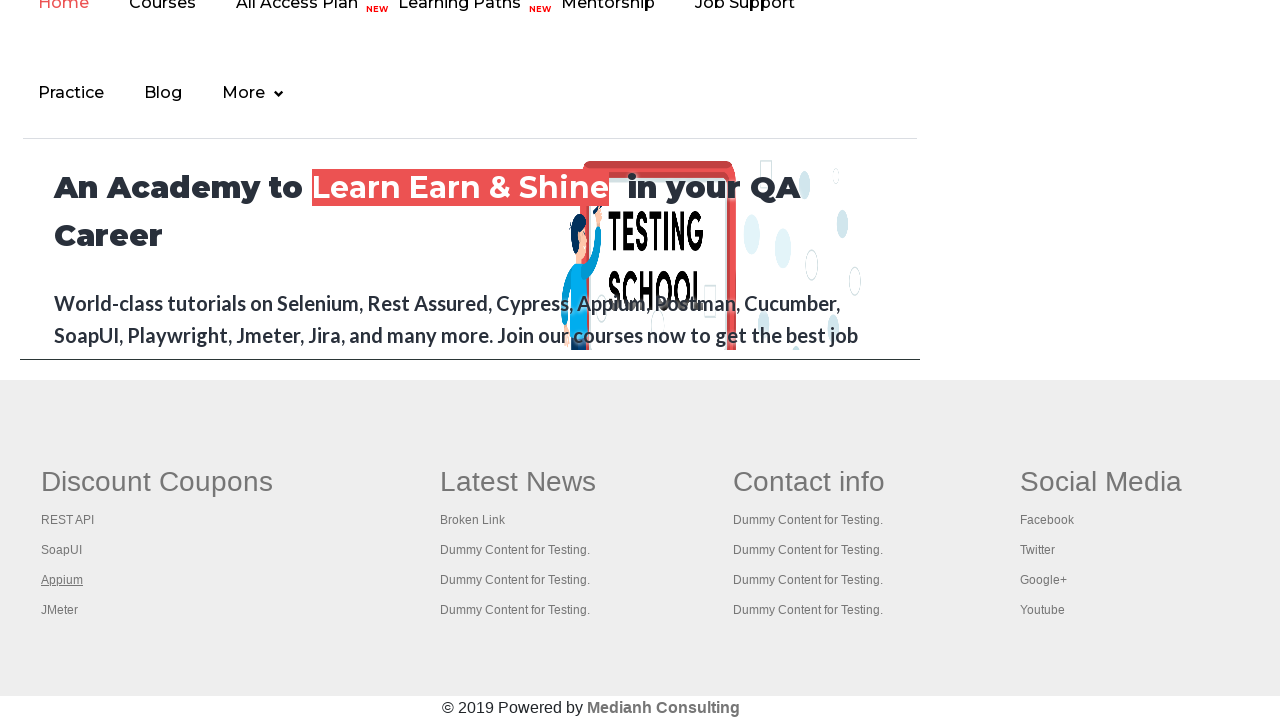

Closed new tab for footer link #3
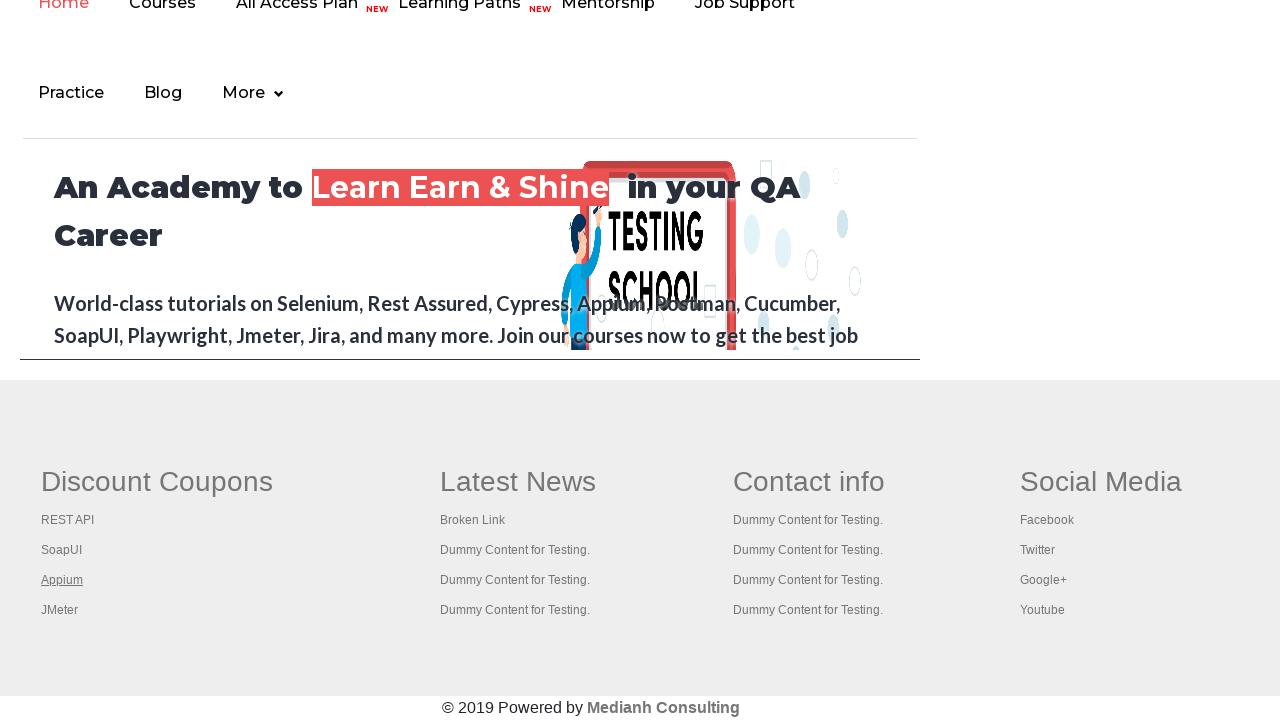

Opened footer link #4 in new tab using Ctrl+Click at (60, 610) on #gf-BIG >> xpath=//table/tbody/tr/td[1]/ul >> a >> nth=4
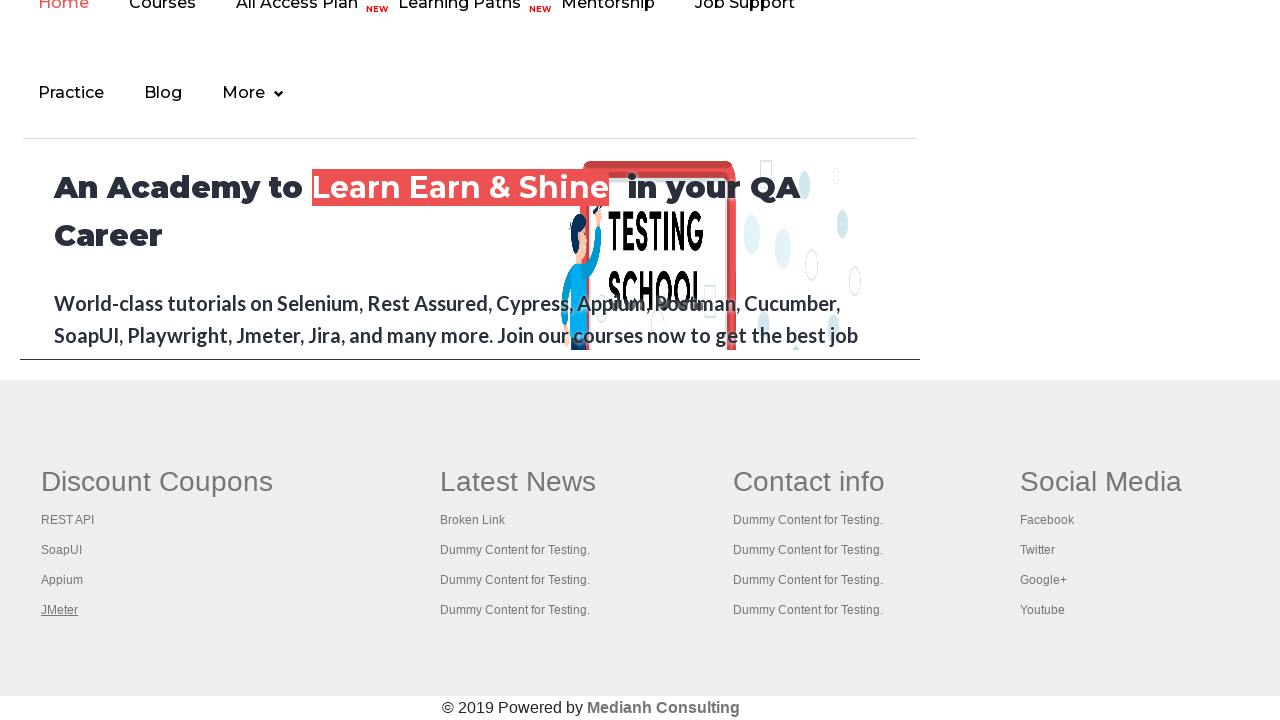

Retrieved title of new page: 'Apache JMeter - Apache JMeter™'
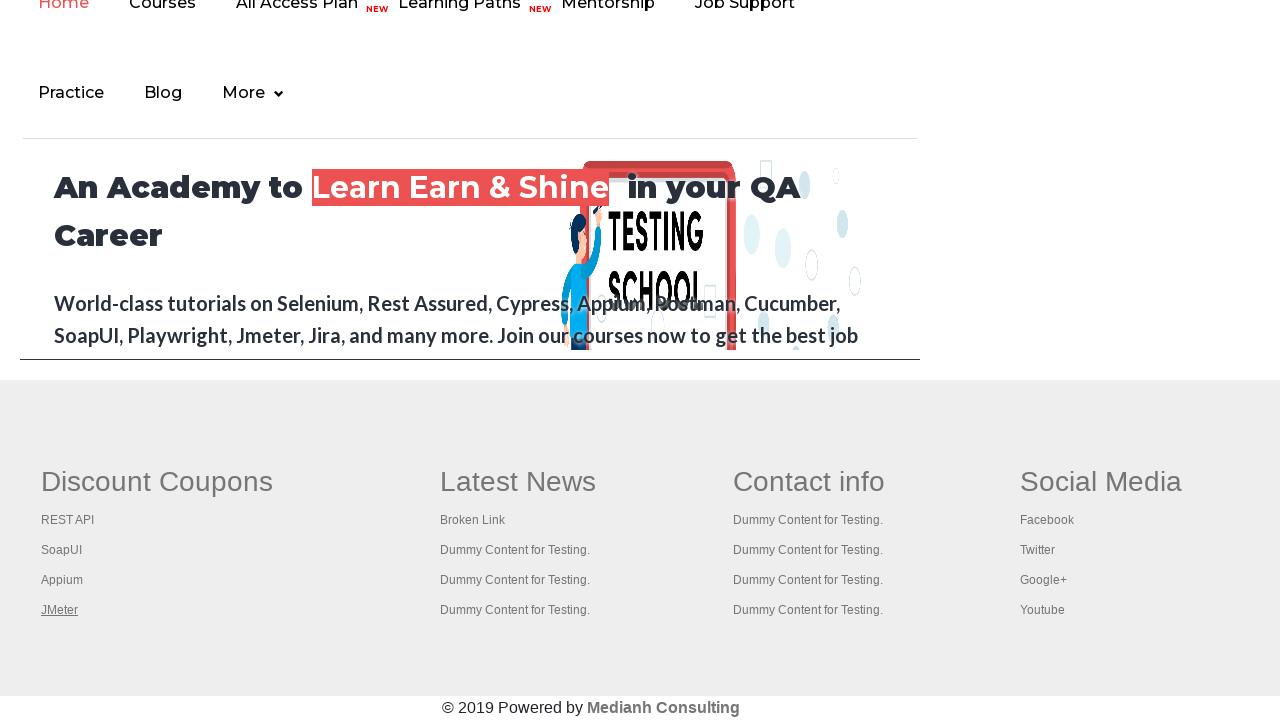

Closed new tab for footer link #4
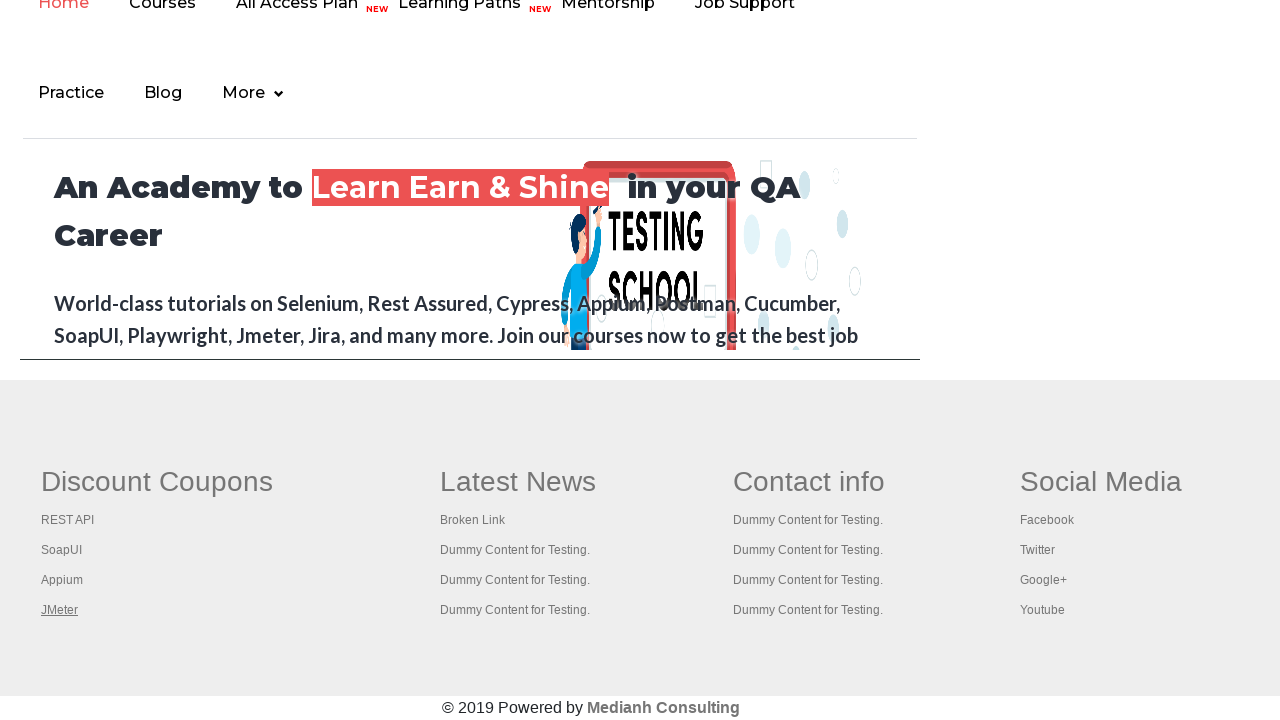

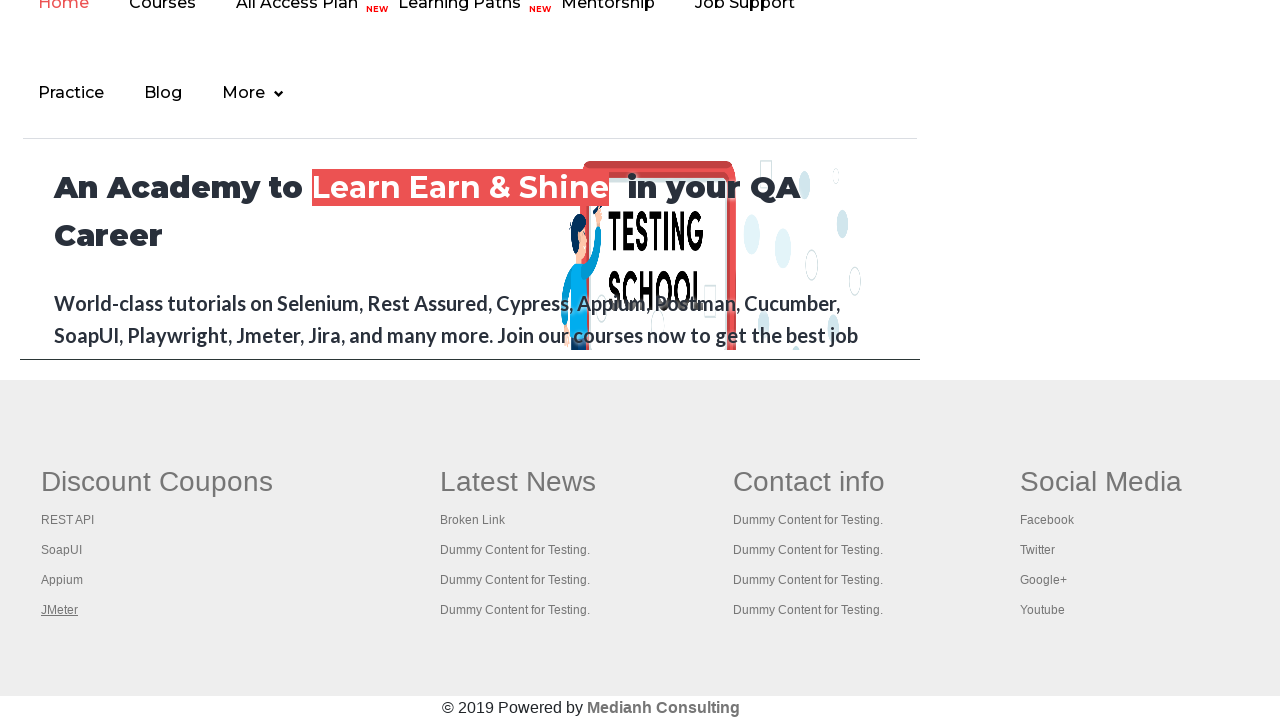